Navigates to the Spree Demo Site and verifies that the page title is "Spree Demo Site"

Starting URL: https://selenium.jacobparr.com

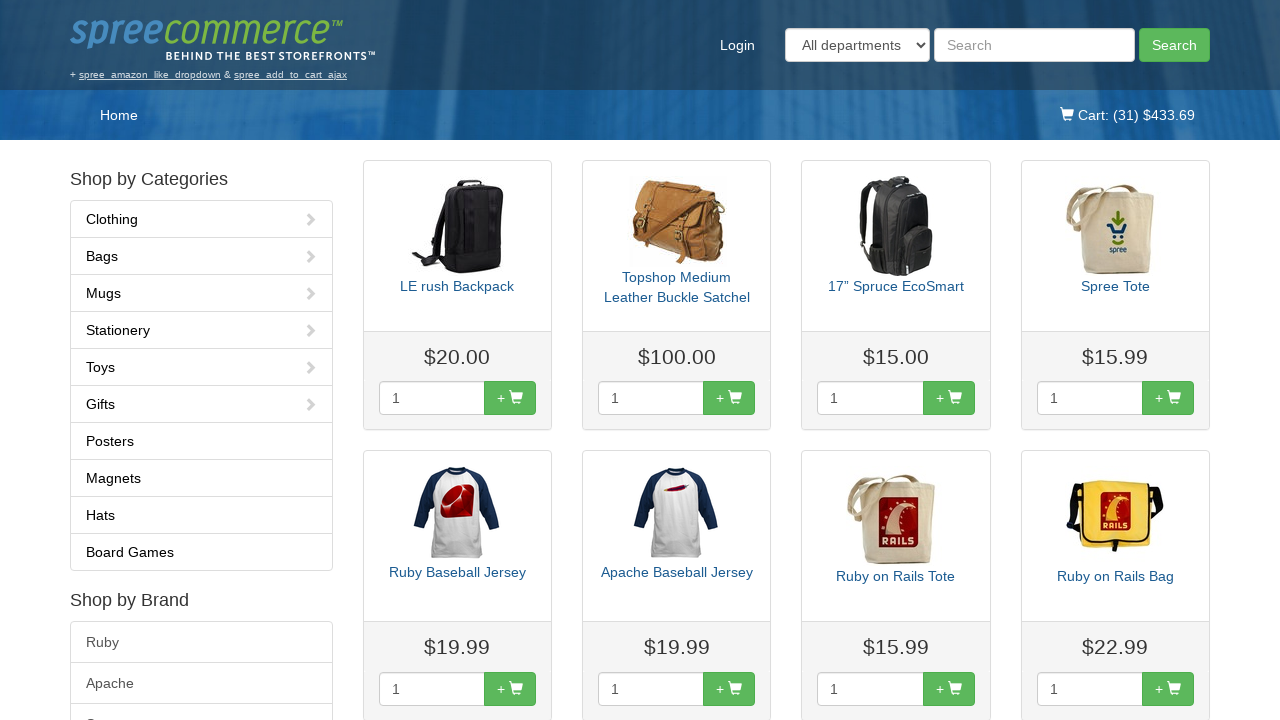

Navigated to Spree Demo Site at https://selenium.jacobparr.com
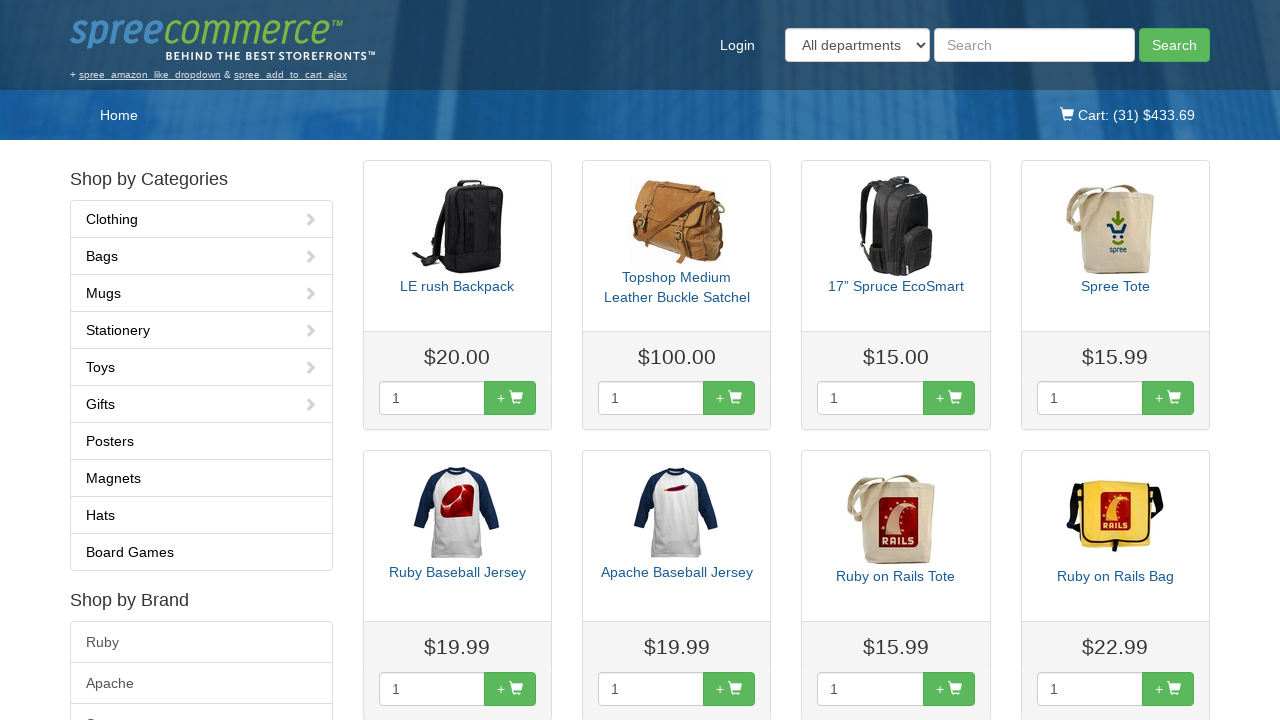

Verified page title is 'Spree Demo Site'
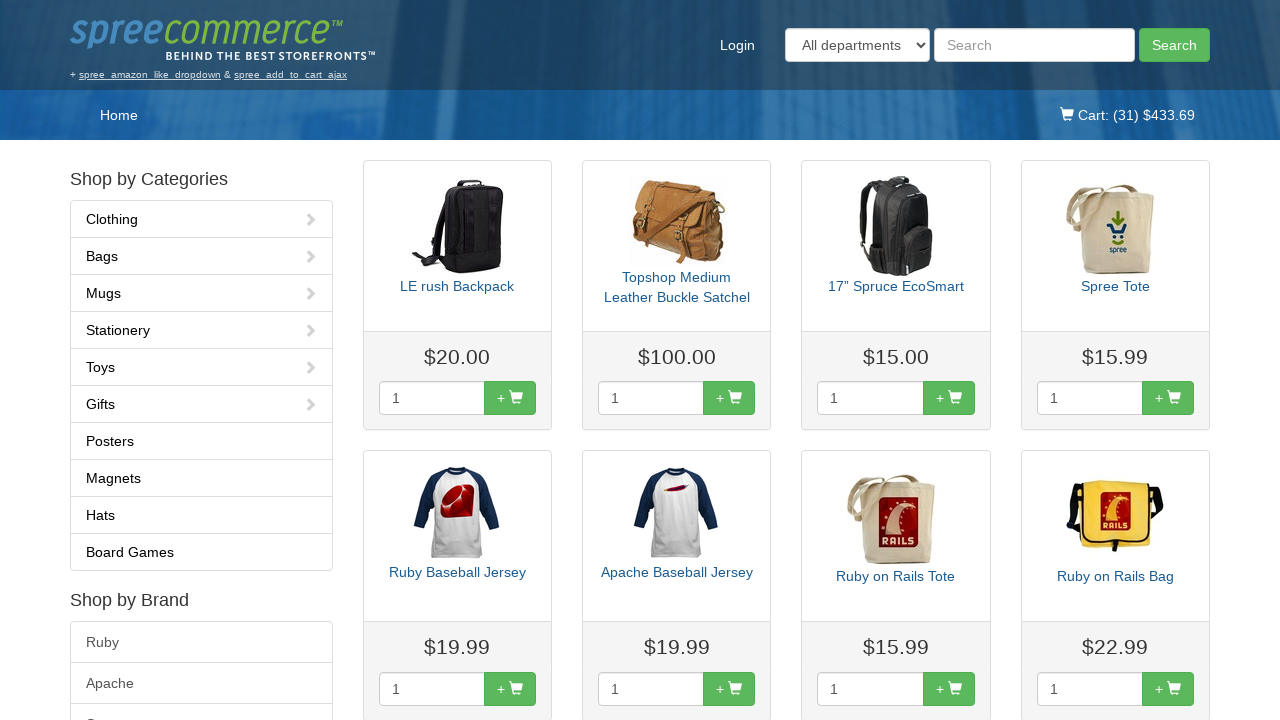

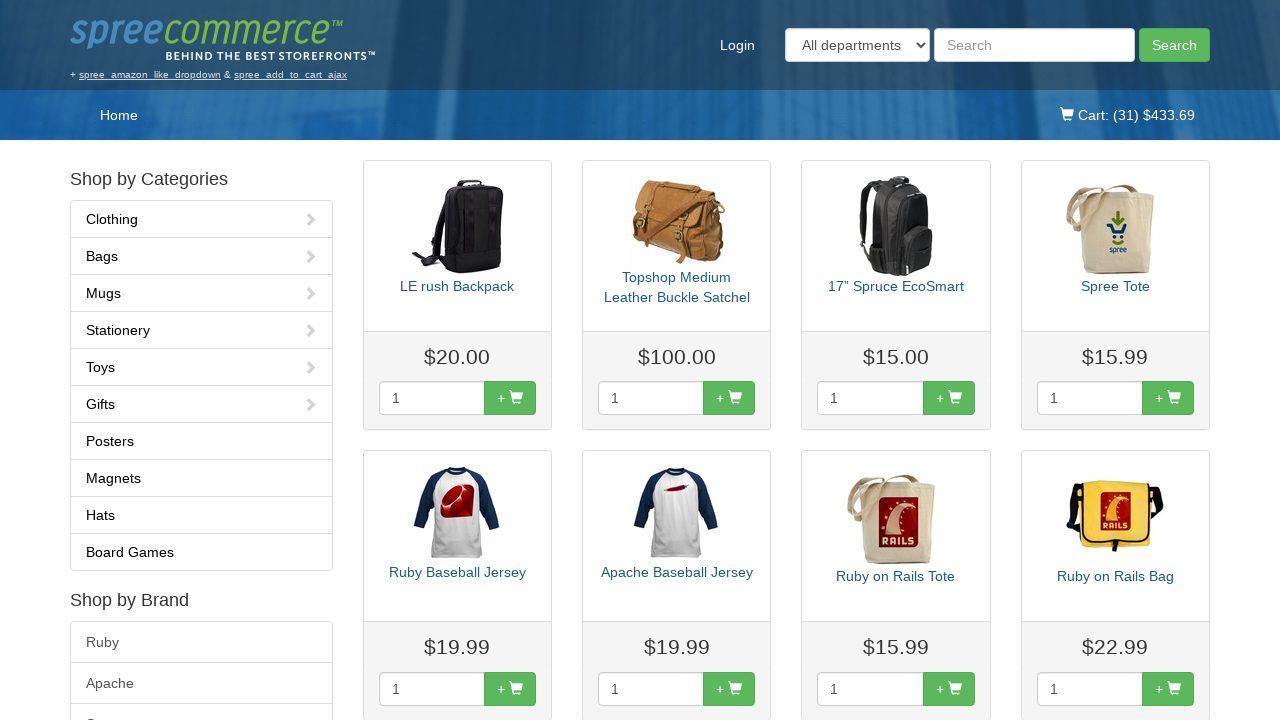